Tests dynamic tooltip functionality by hovering over an input field within an iframe and verifying the tooltip appears

Starting URL: https://jqueryui.com/tooltip/

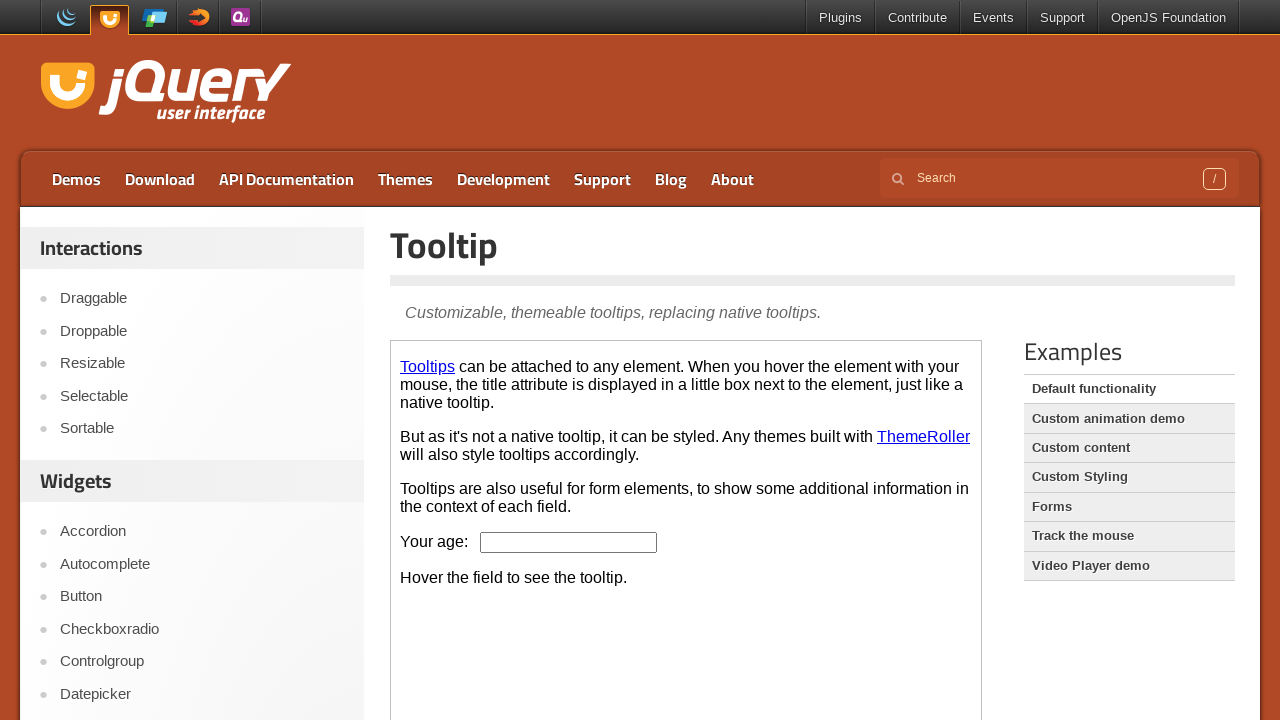

Located the demo iframe
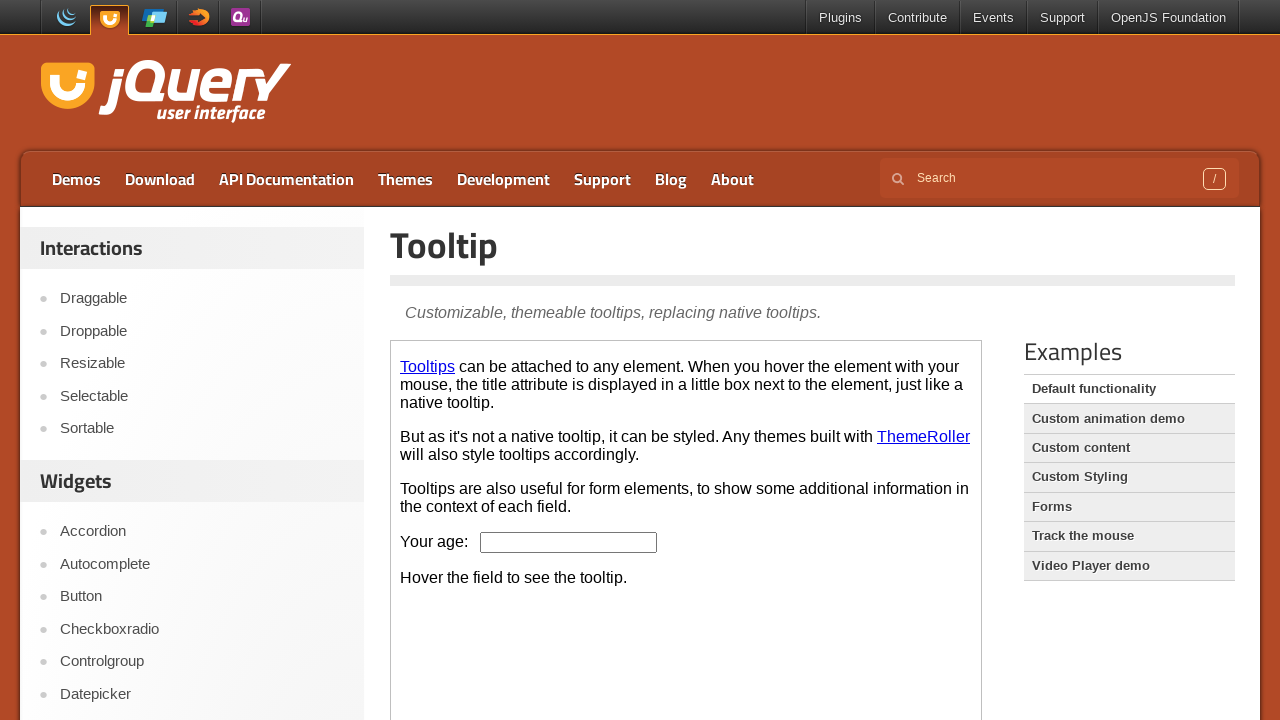

Located the age input field within iframe
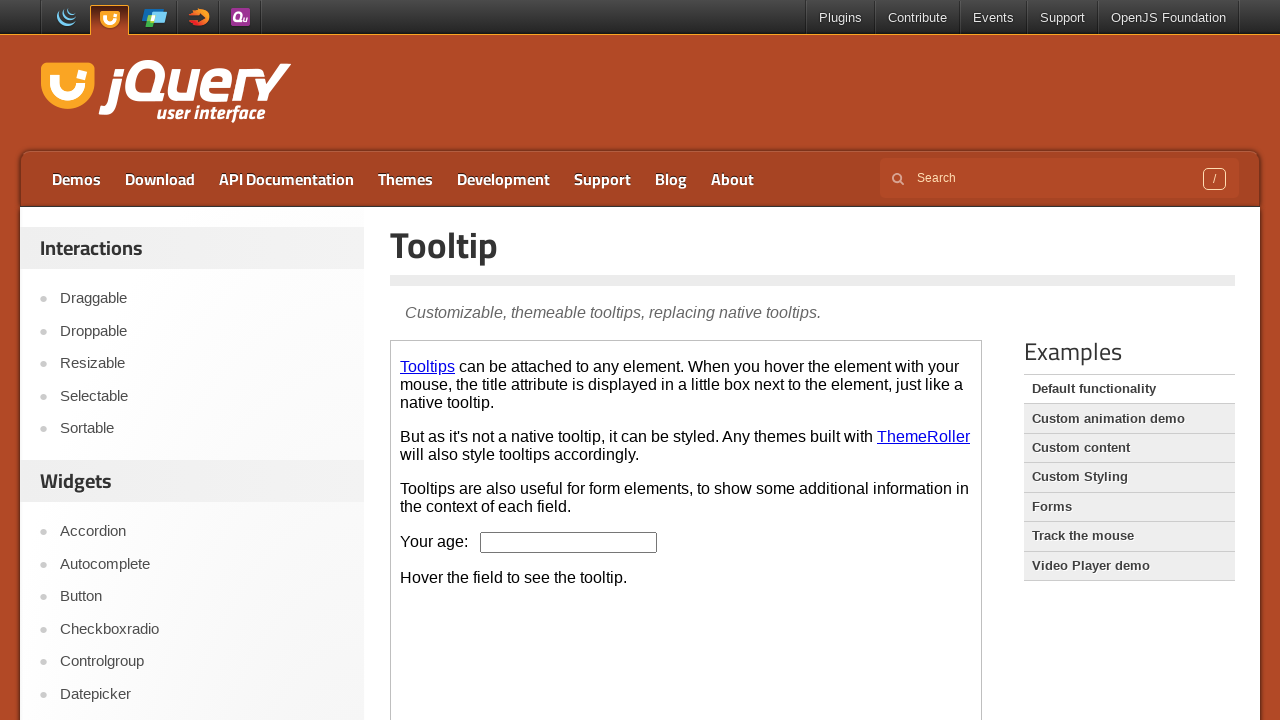

Hovered over age input field to trigger tooltip at (569, 542) on .demo-frame >> internal:control=enter-frame >> #age
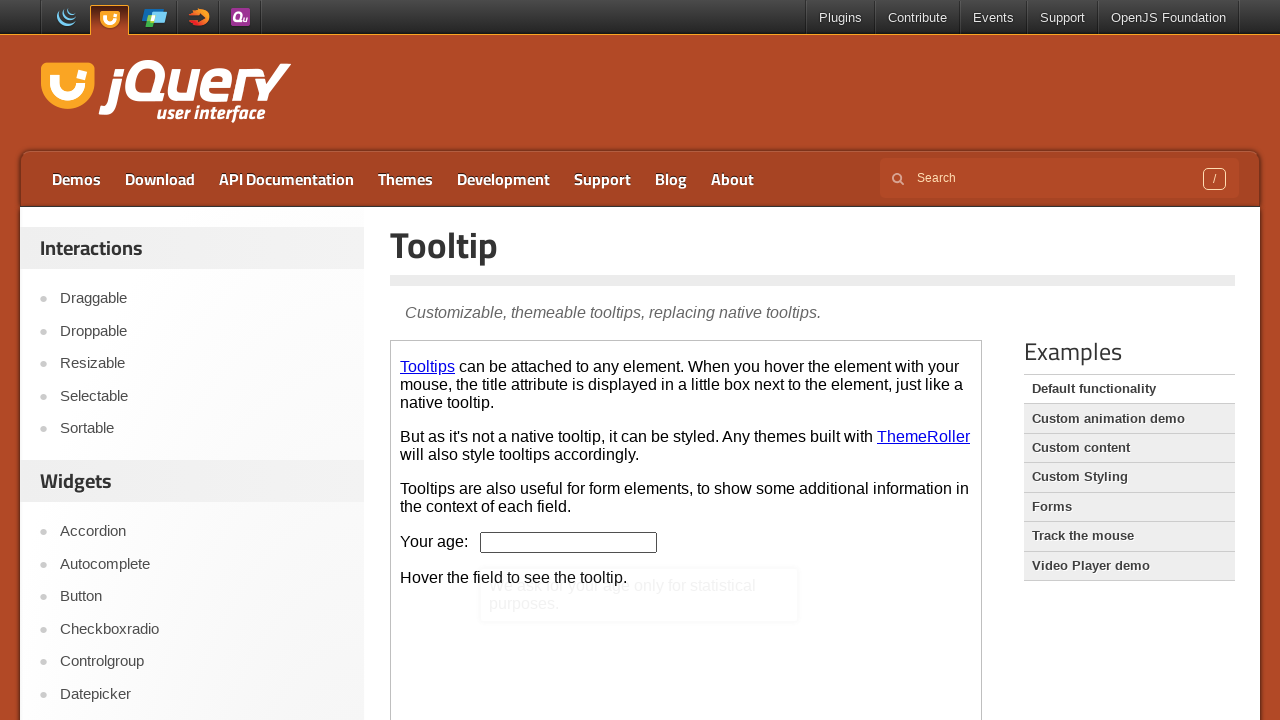

Located the tooltip content element
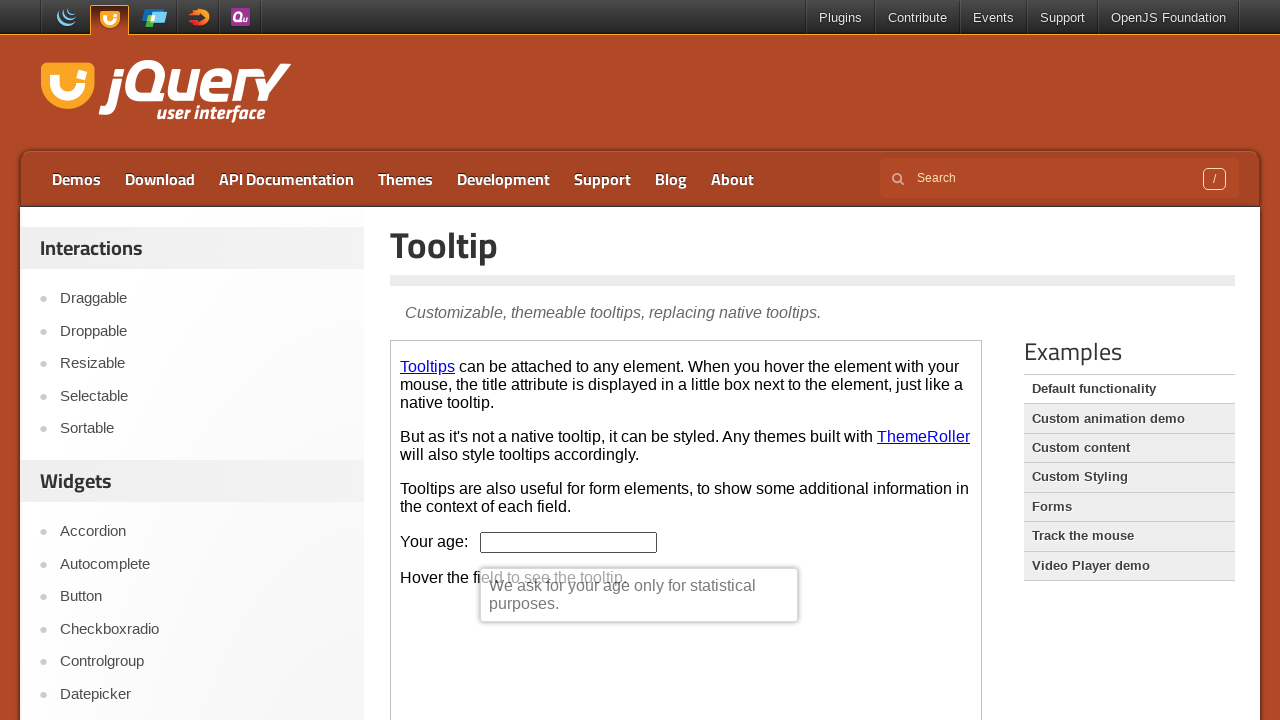

Retrieved tooltip text content
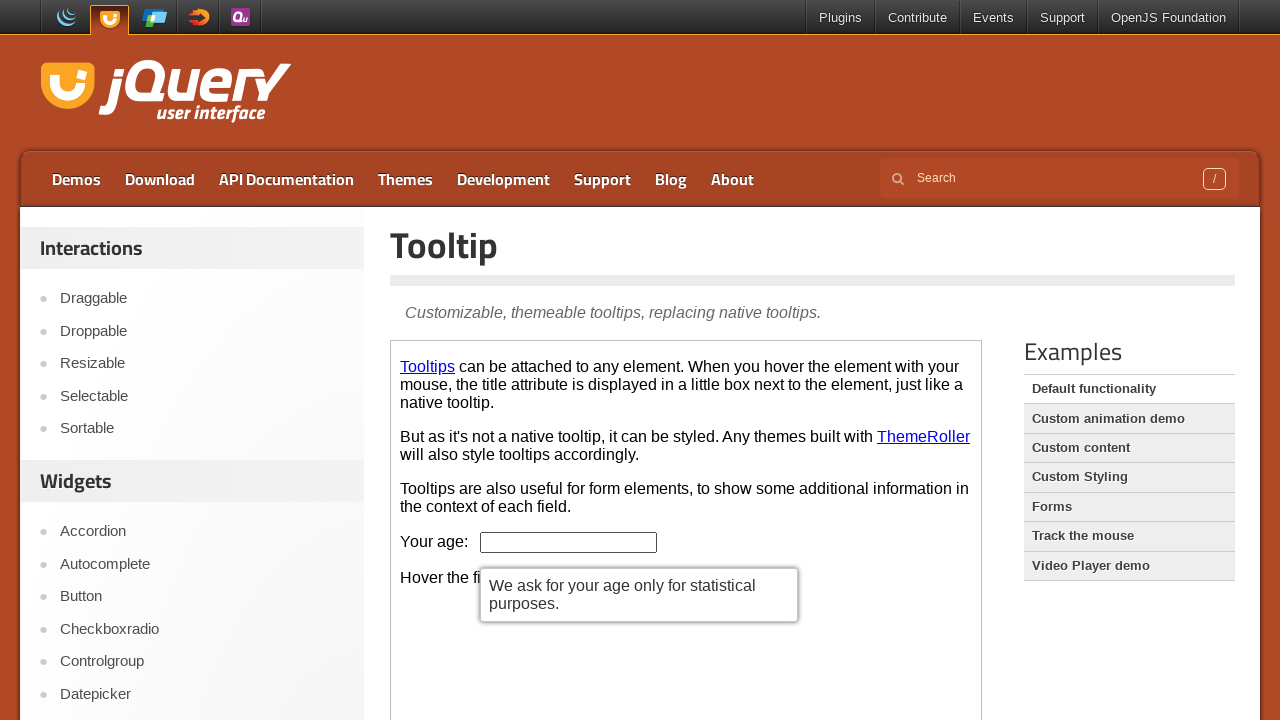

Verified tooltip text displayed: We ask for your age only for statistical purposes.
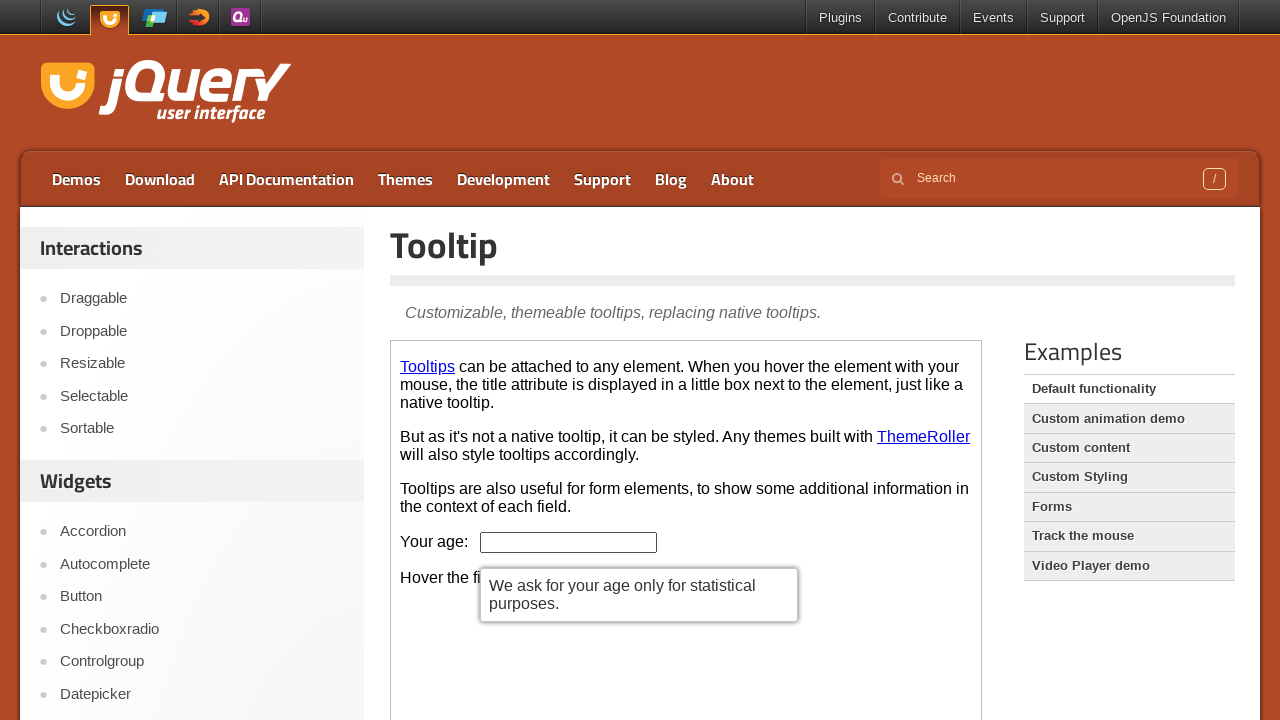

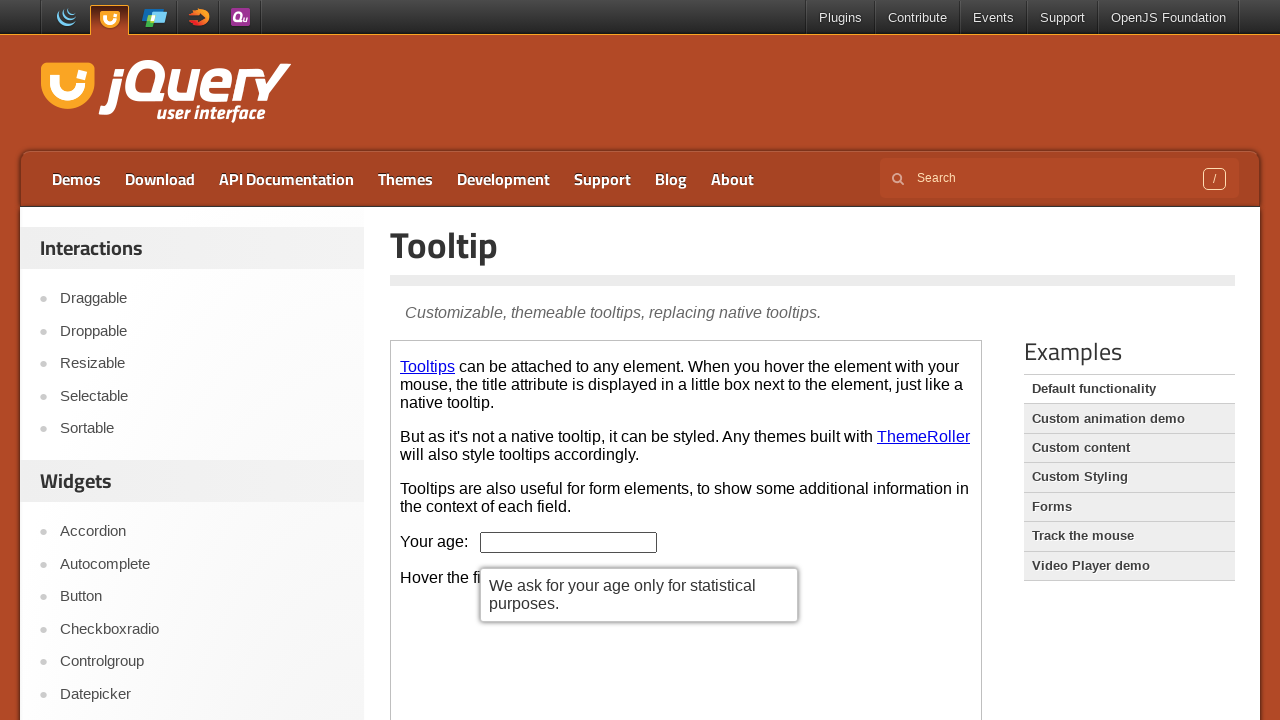